Tests the German commercial register (Handelsregister) advanced search functionality by navigating to the search page, filling in company search criteria (keywords, city, postal code, street), configuring search options, and submitting the search to view results.

Starting URL: https://www.handelsregister.de/rp_web/welcome.xhtml

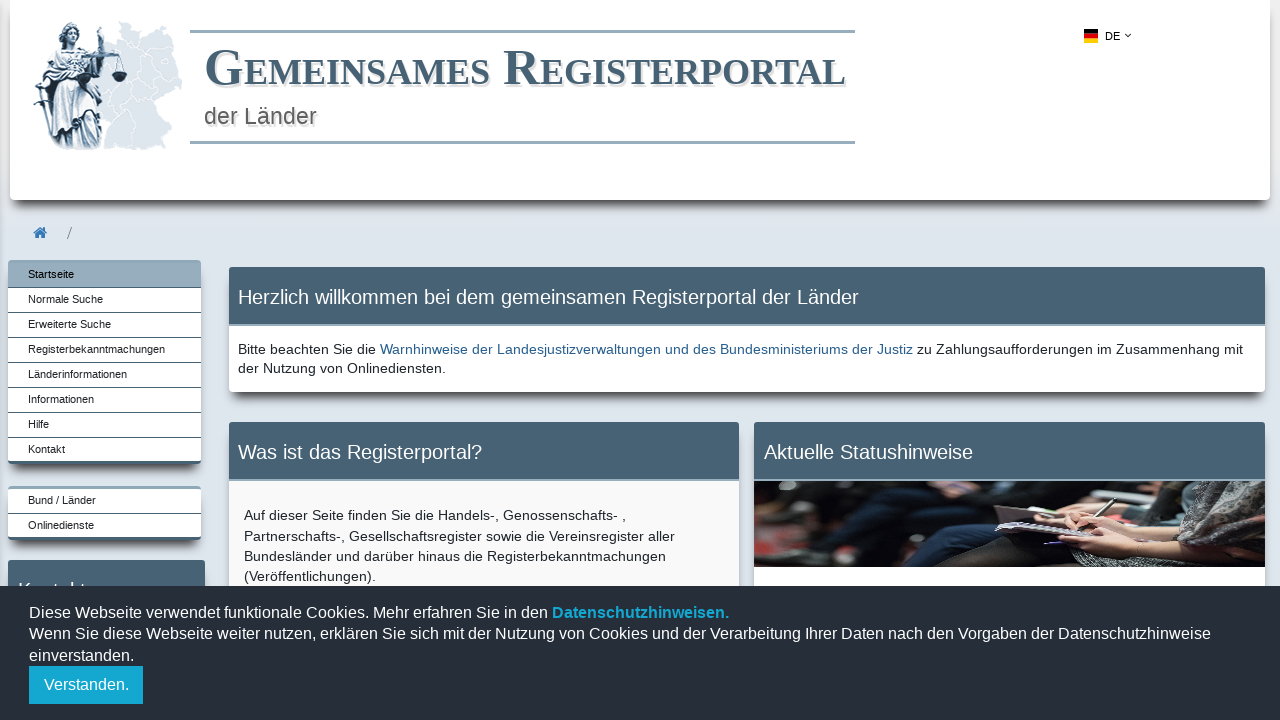

Clicked on advanced search link at (105, 325) on #naviForm\:erweiterteSucheLink
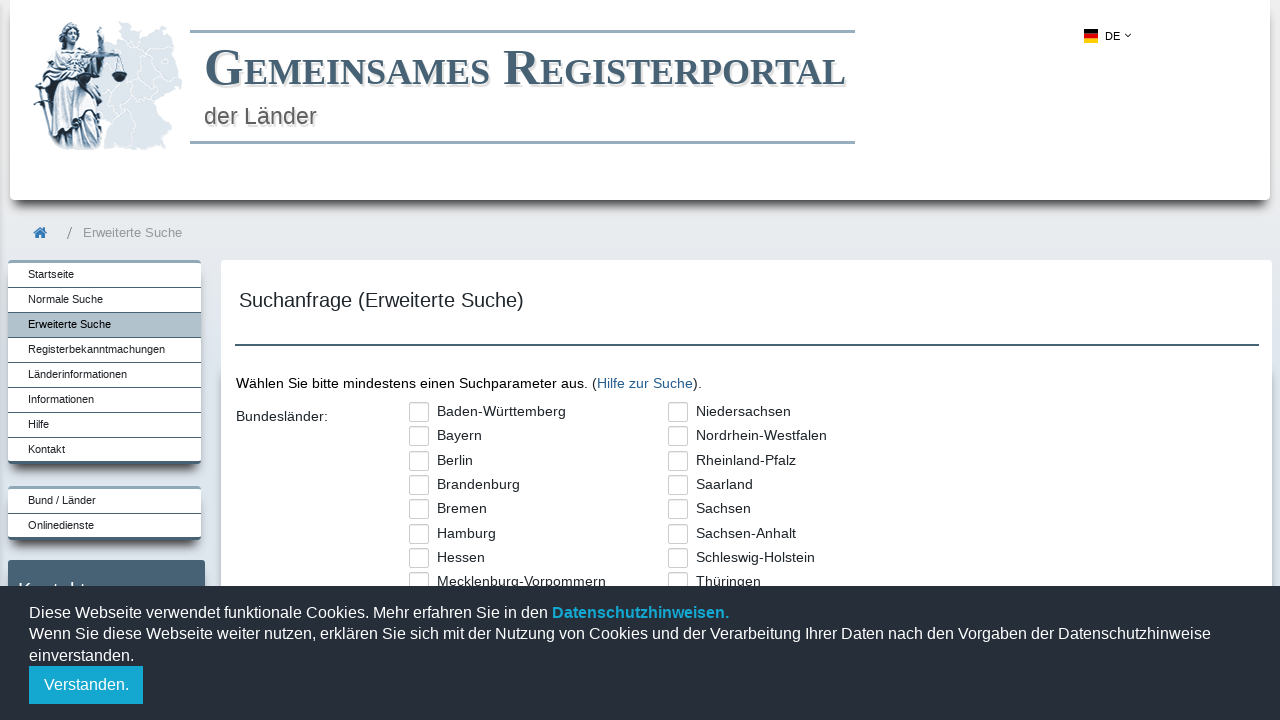

Advanced search form loaded
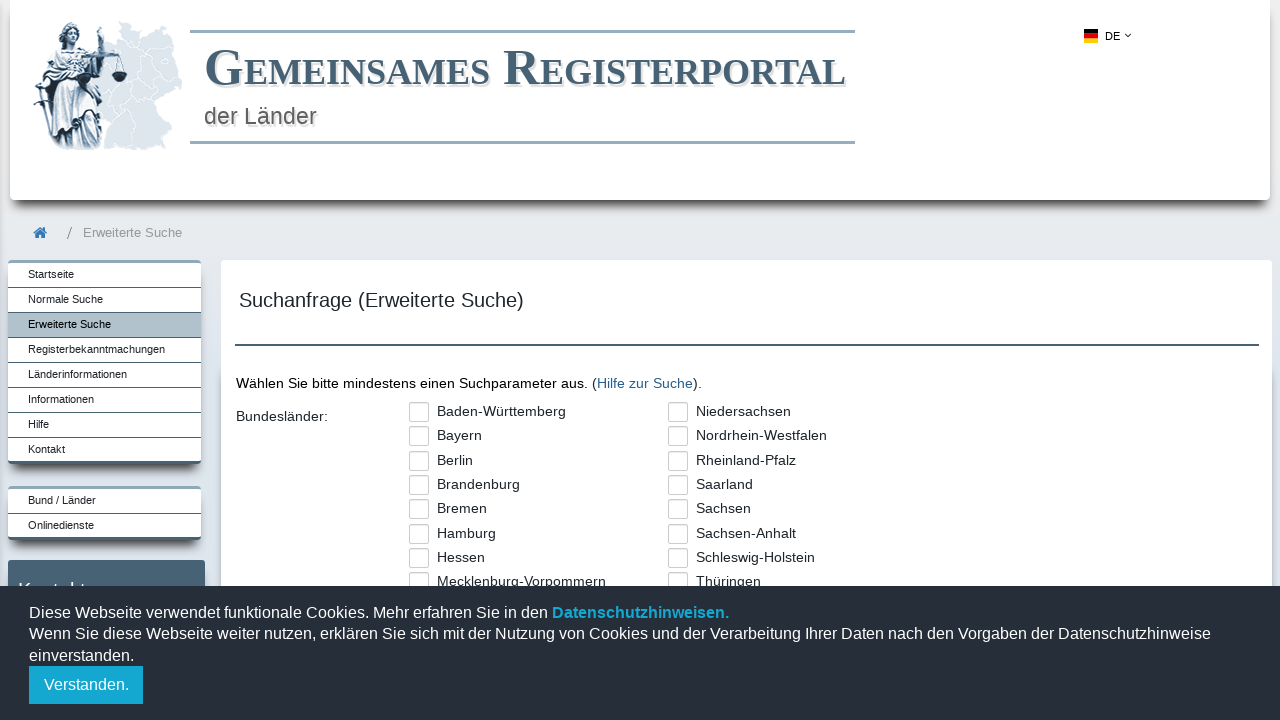

Filled in search keywords 'Siemens AG' on #form\:schlagwoerter
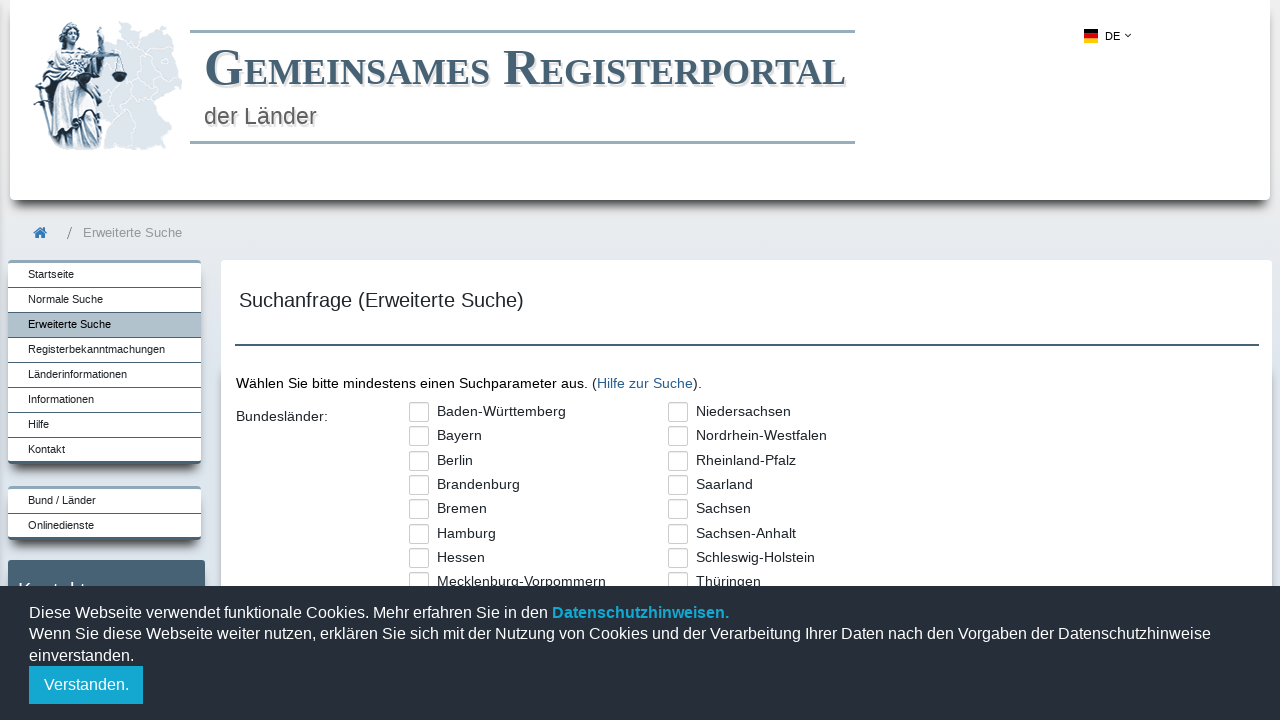

Selected 'all keywords' search option at (529, 360) on label[for='form:schlagwortOptionen:0']
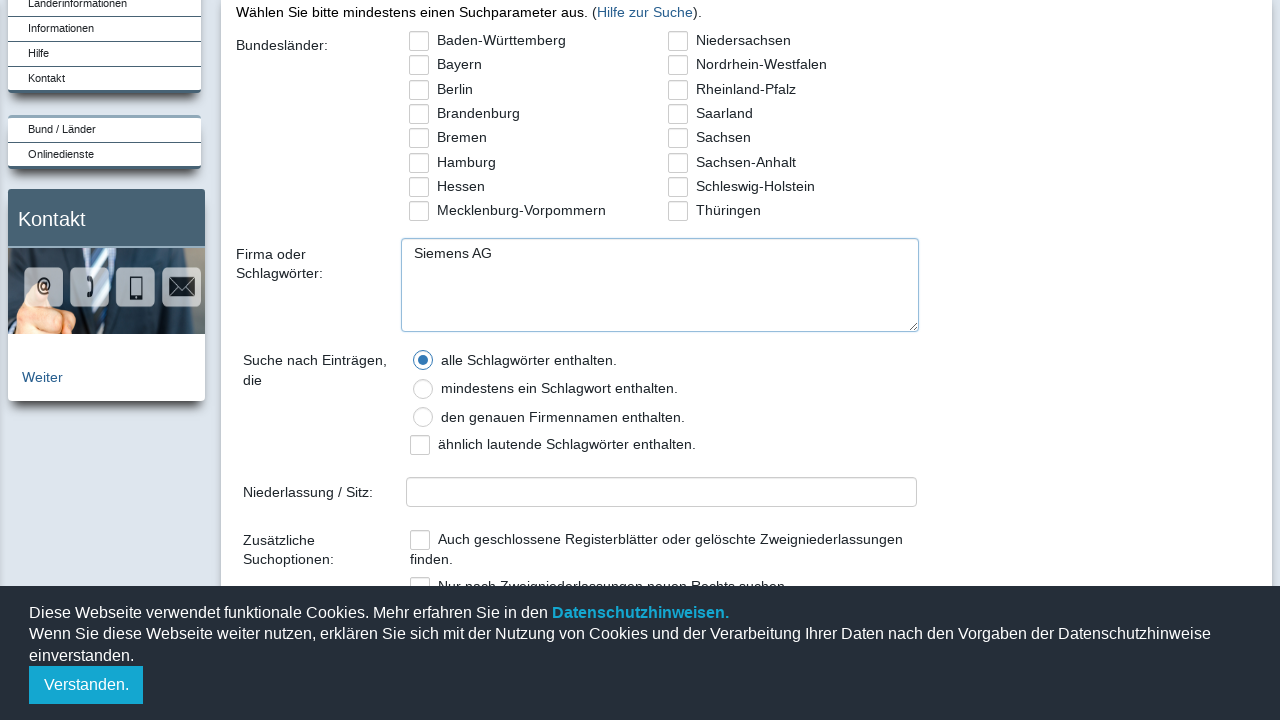

Waited for page to process keyword option selection
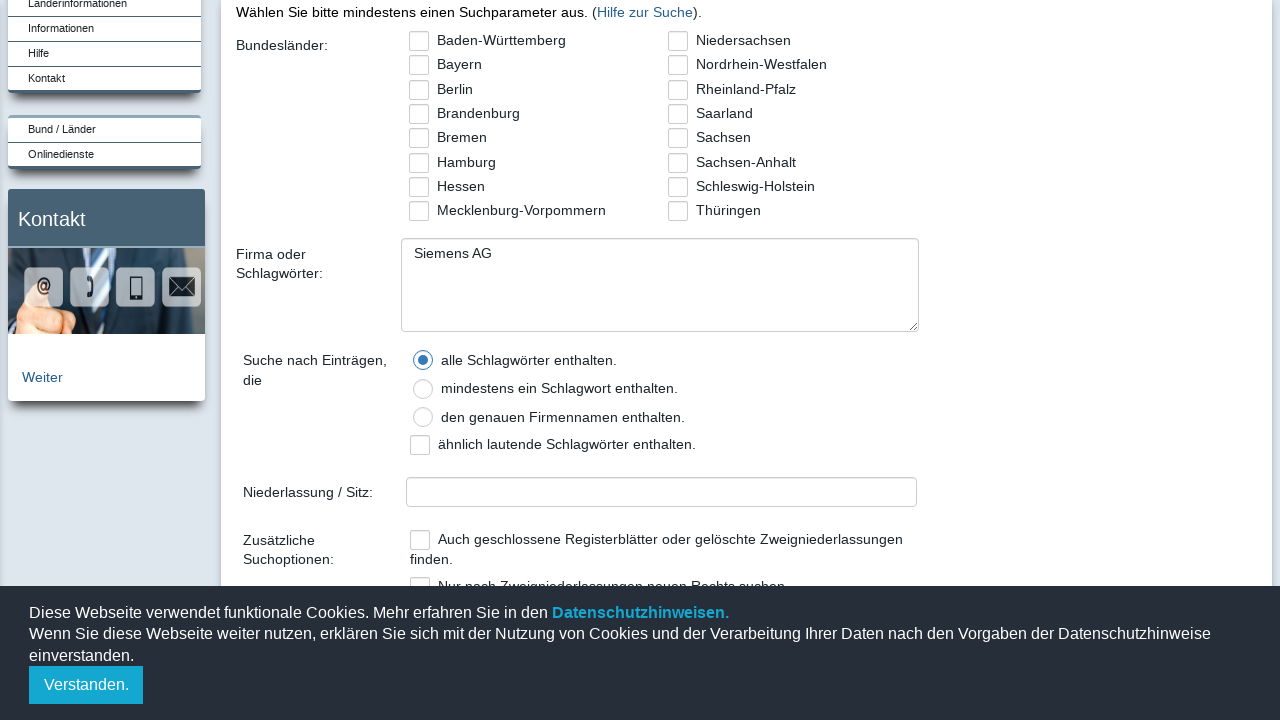

Filled in postal code '80333' on #form\:postleitzahl
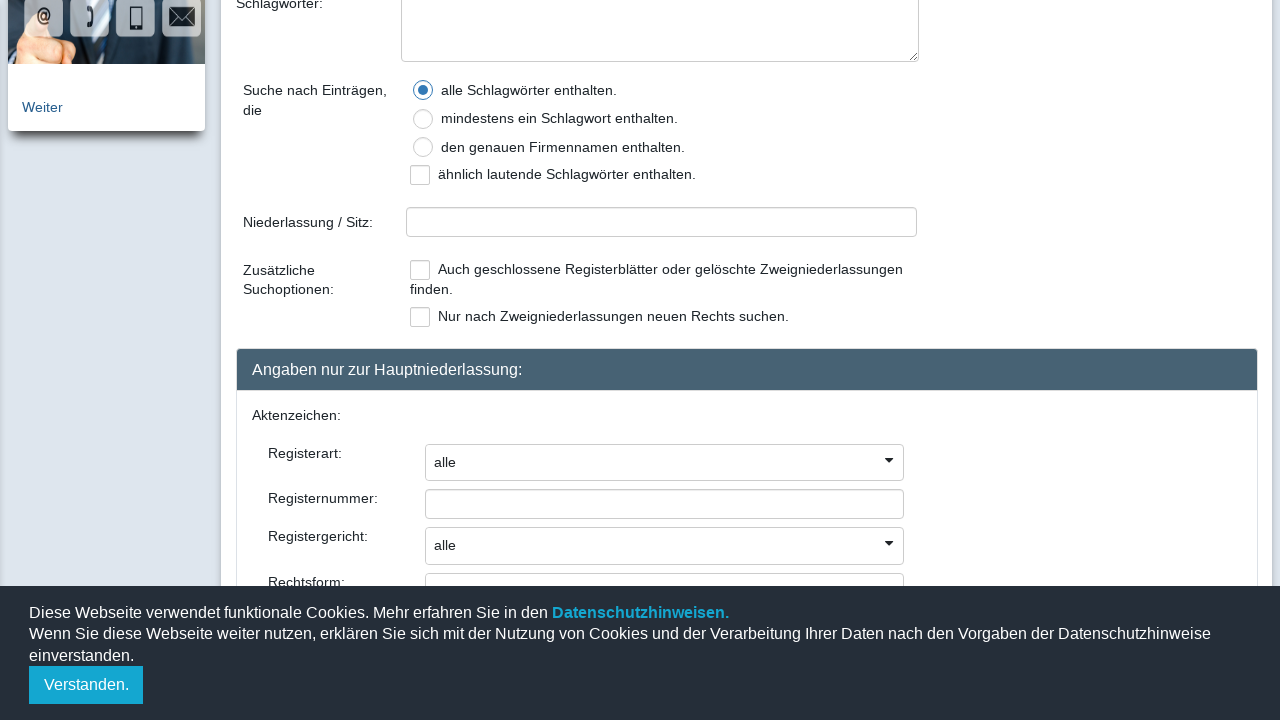

Filled in city name 'München' on #form\:ort
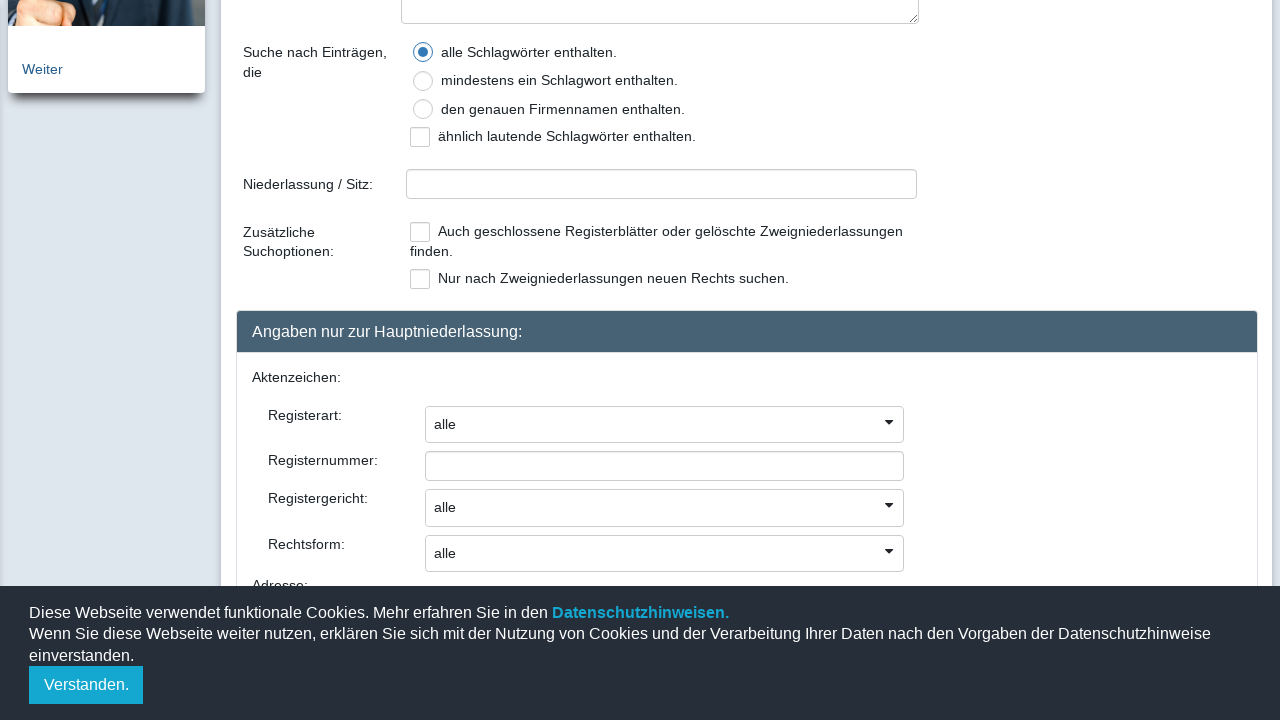

Filled in street name 'Werner-von-Siemens-Straße' on #form\:strasse
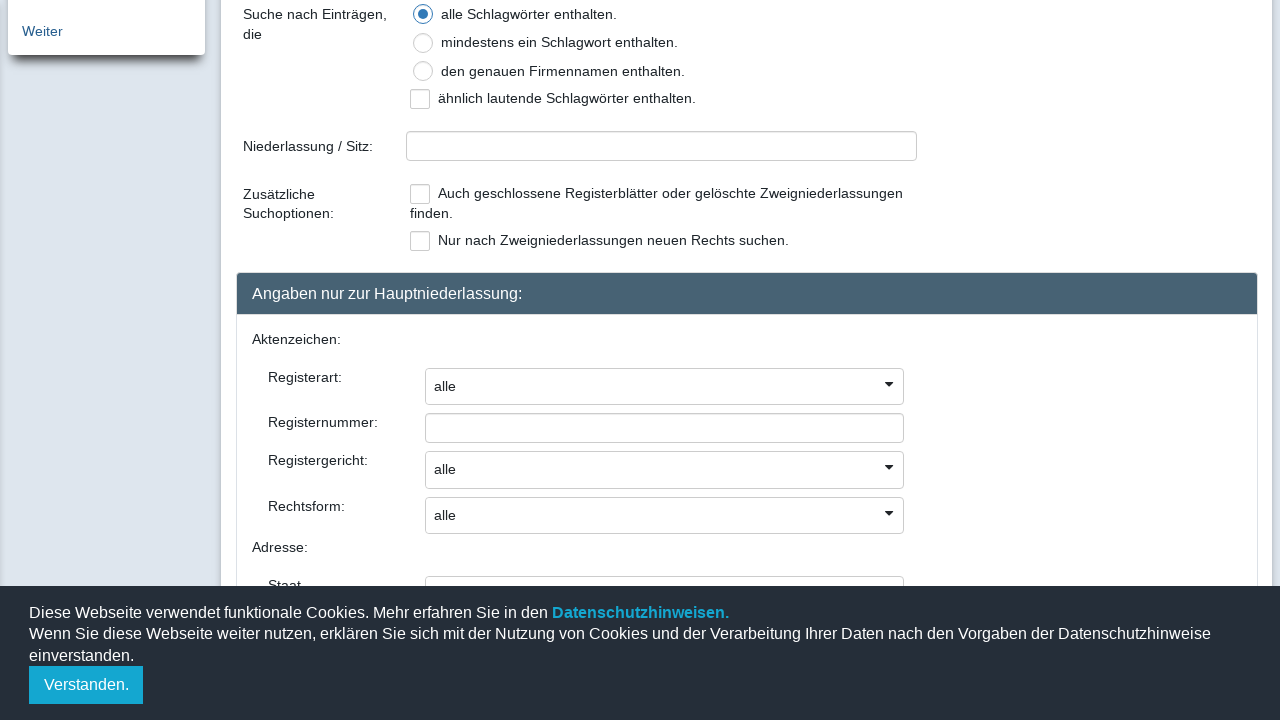

Clicked search button to submit advanced search
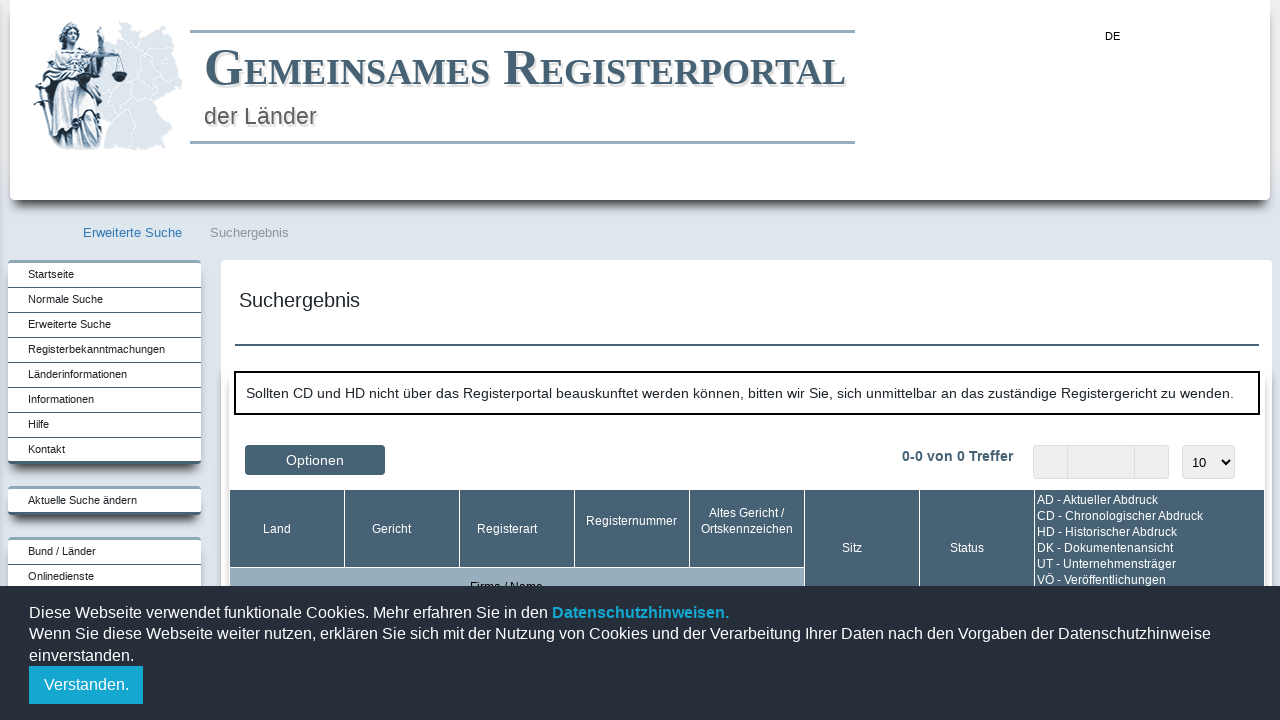

Search results table loaded successfully
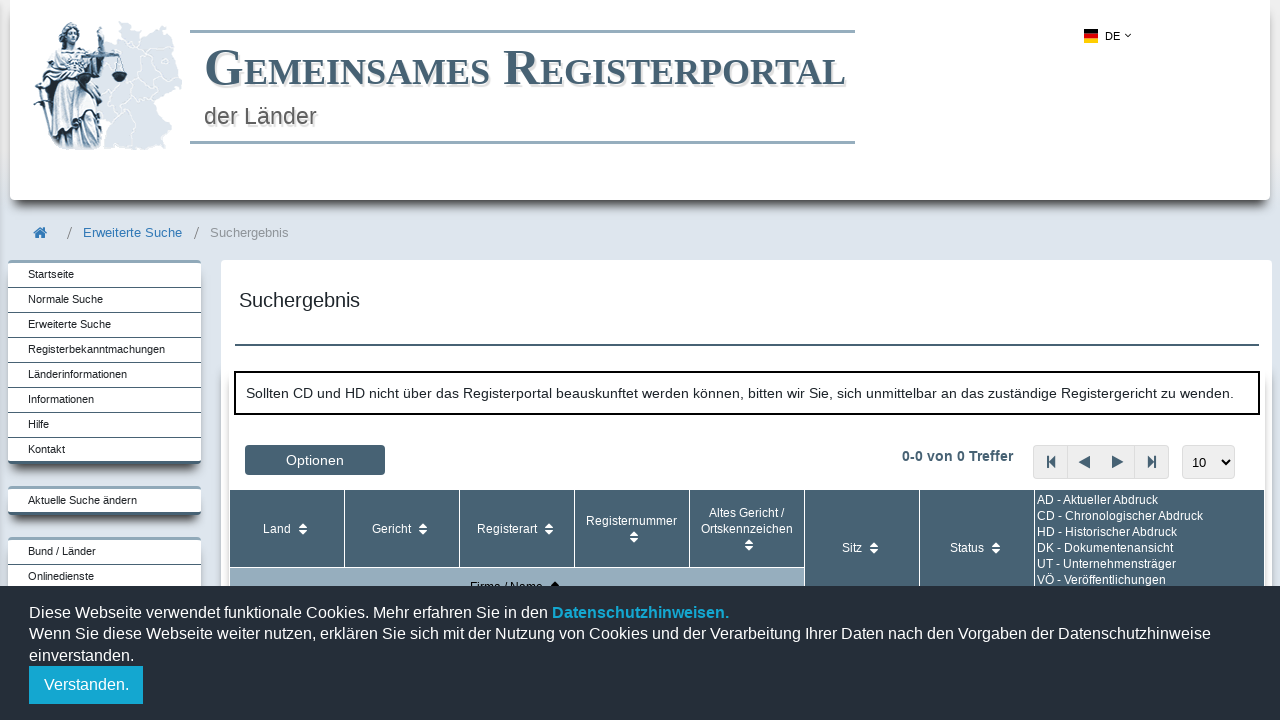

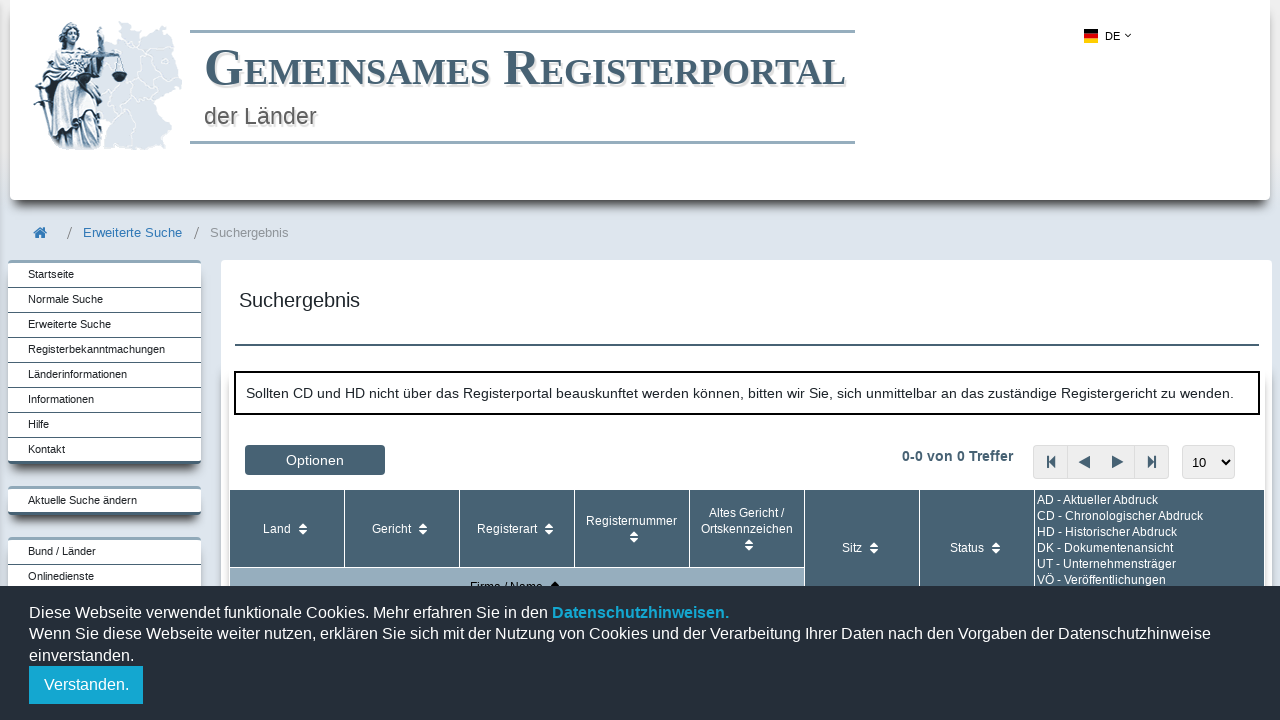